Tests mouse hover functionality over menu items

Starting URL: https://demoqa.com/menu/

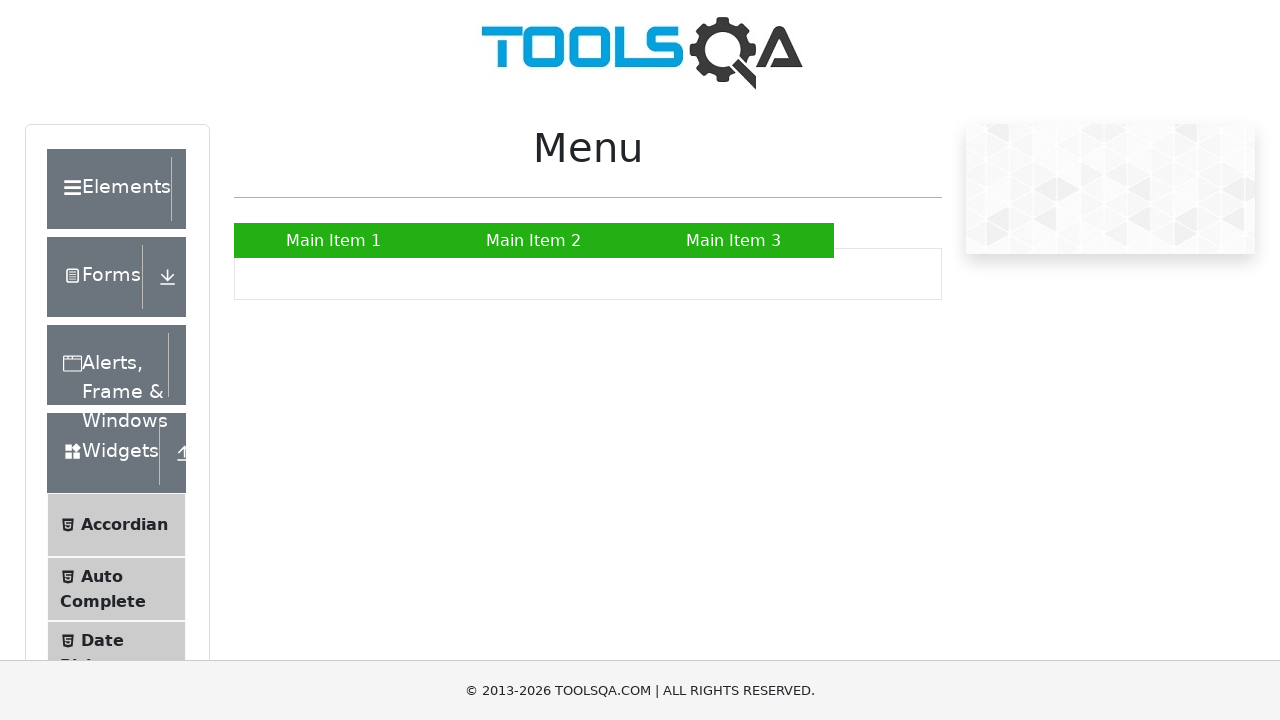

Hovered over main menu item to trigger mouseover at (334, 240) on a[href='#']
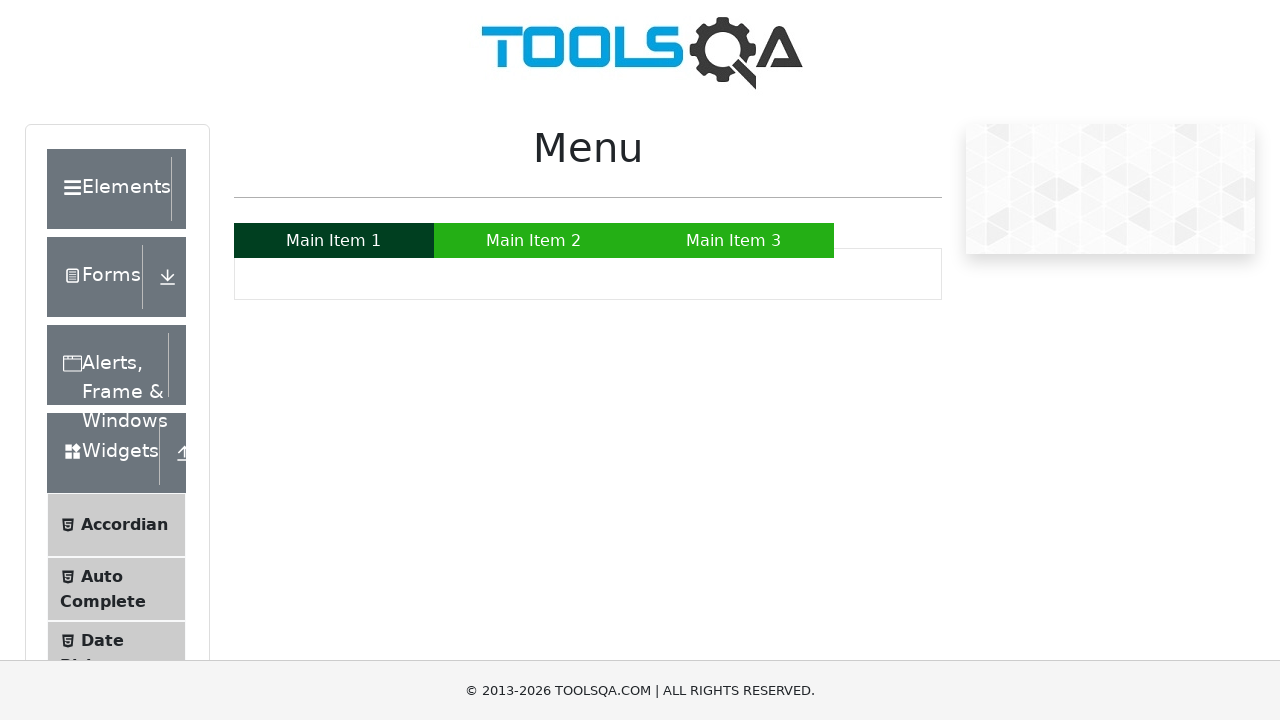

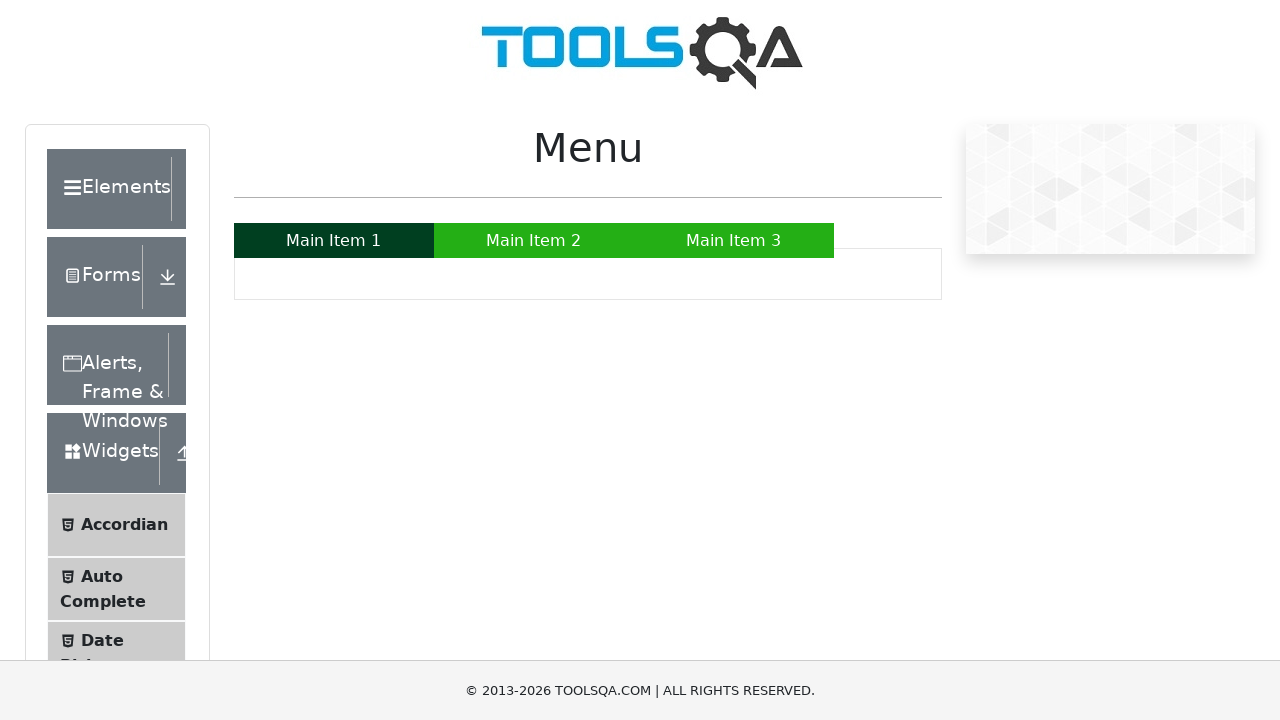